Tests window handling by opening multiple child windows from Google signup page and switching between them

Starting URL: https://accounts.google.com/signup/v2/webcreateaccount?service=mail&continue=https%3A%2F%2Fmail.google.com%2Fmail%2F%3Fpc%3Dtopnav-about-n-en&flowName=GlifWebSignIn&flowEntry=SignUp

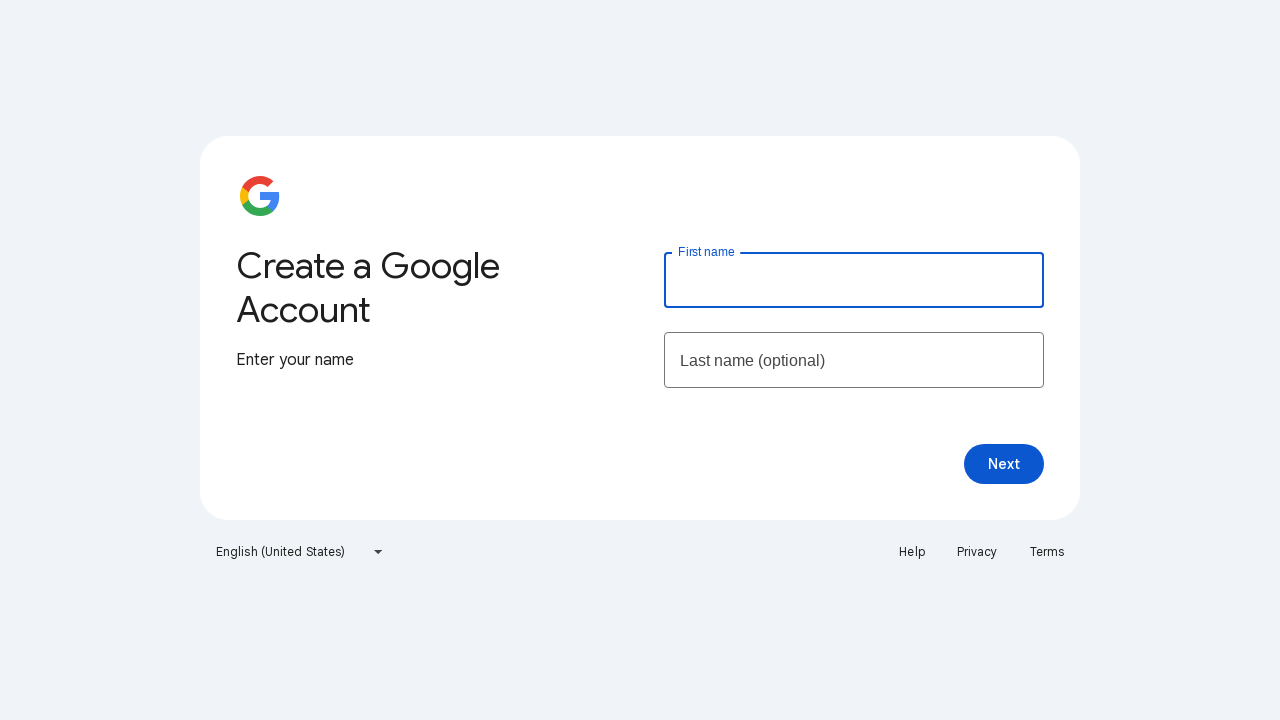

Clicked Help link to open first child window at (912, 552) on xpath=//a[contains(text(),'Help')]
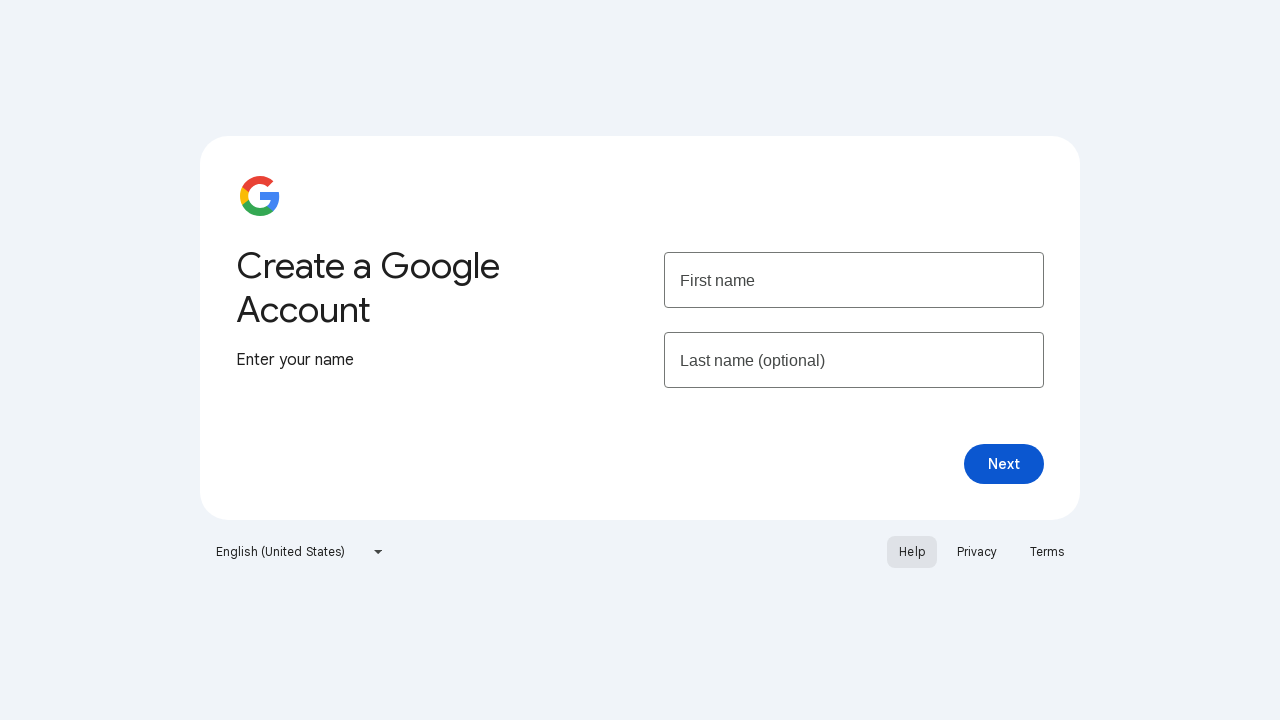

Clicked Privacy link to open second child window at (977, 552) on xpath=//a[contains(text(),'Privacy')]
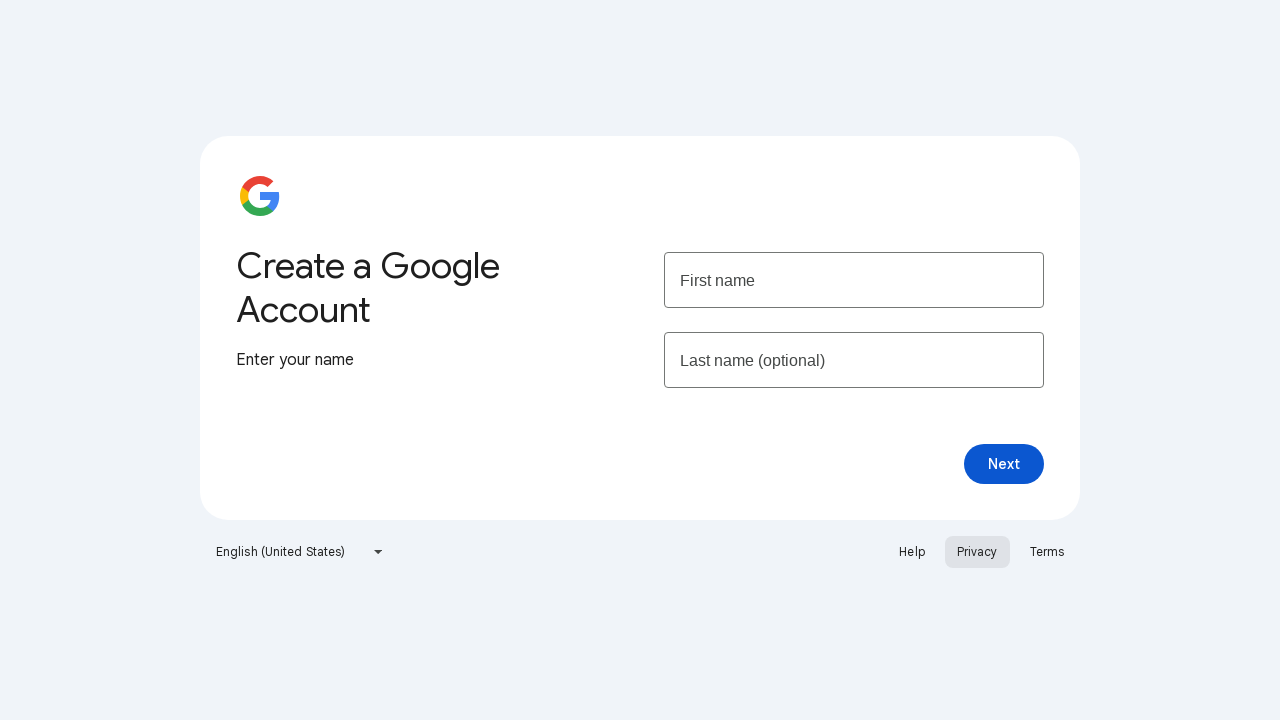

Switched to first child window (Help)
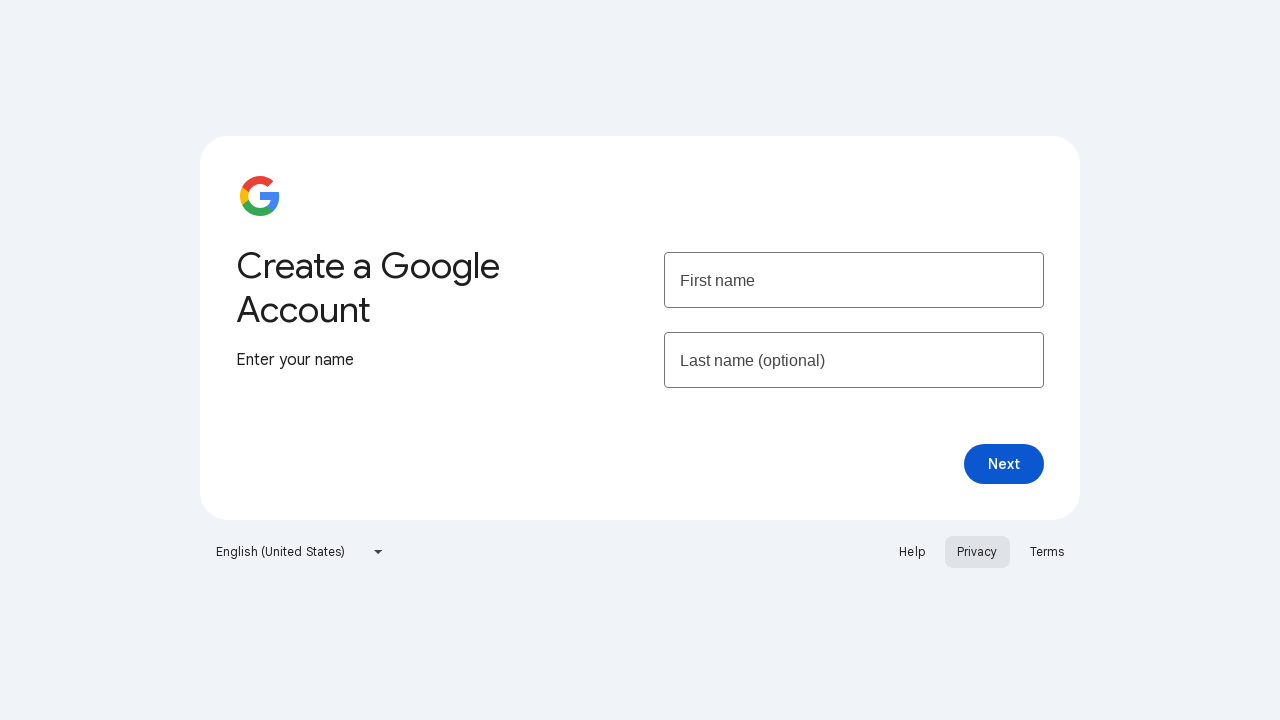

Switched to second child window (Privacy)
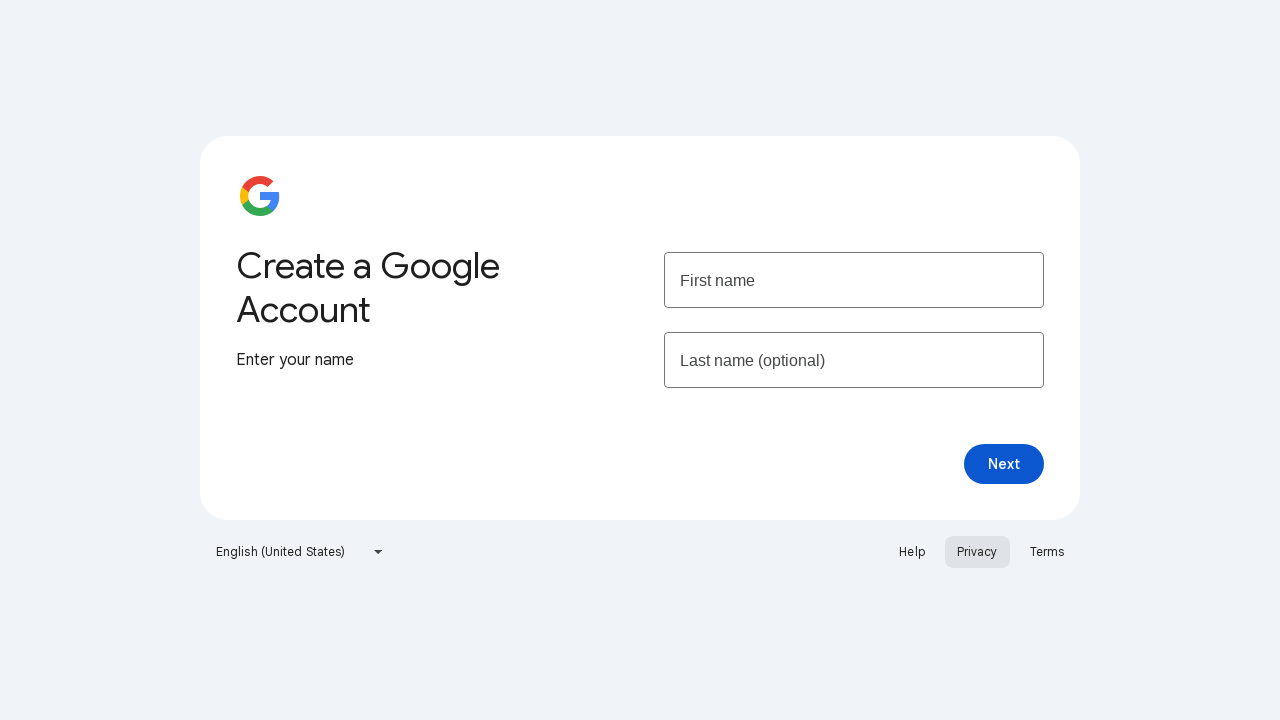

Switched back to parent window (Google signup page)
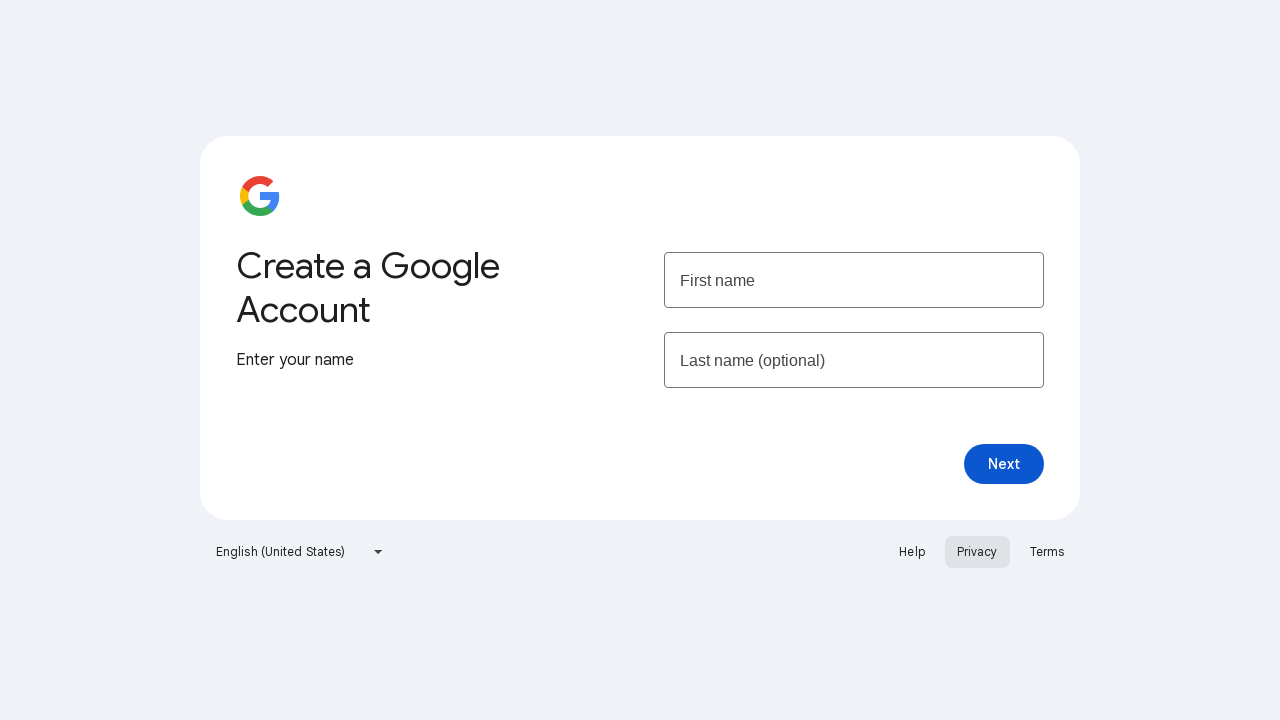

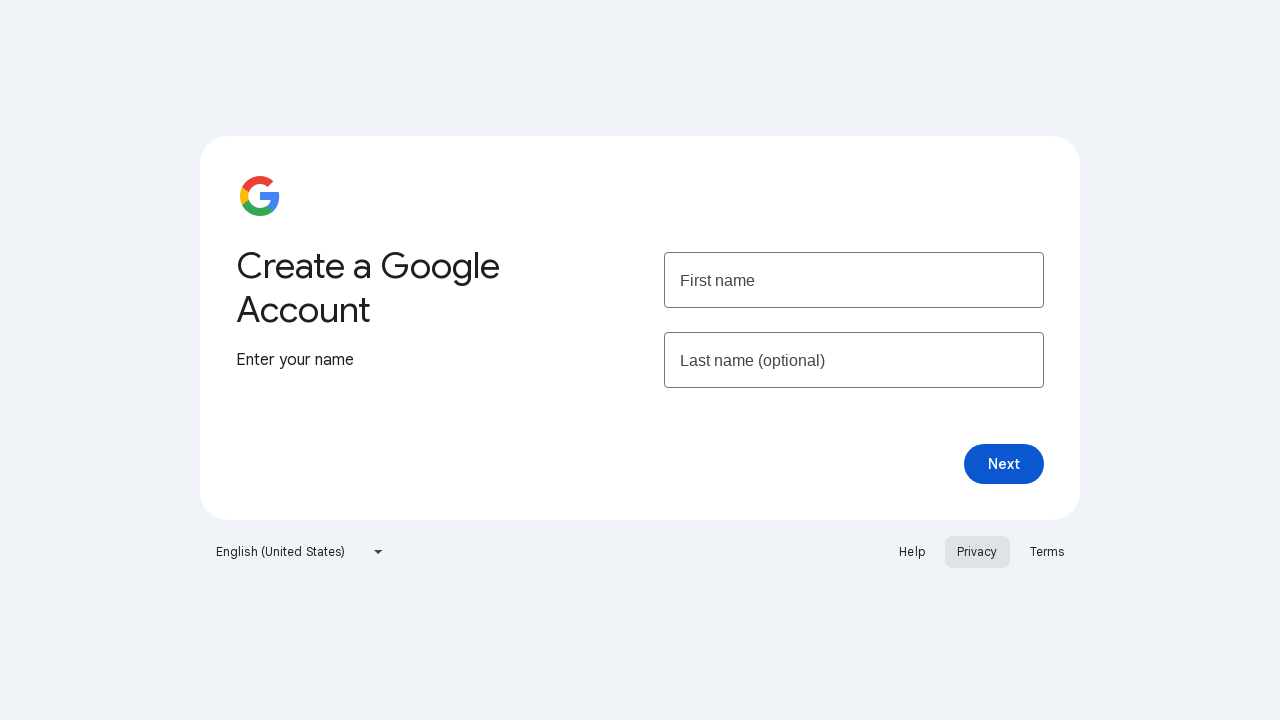